Tests double-click functionality on a button and verifies the success message appears

Starting URL: https://demoqa.com/elements

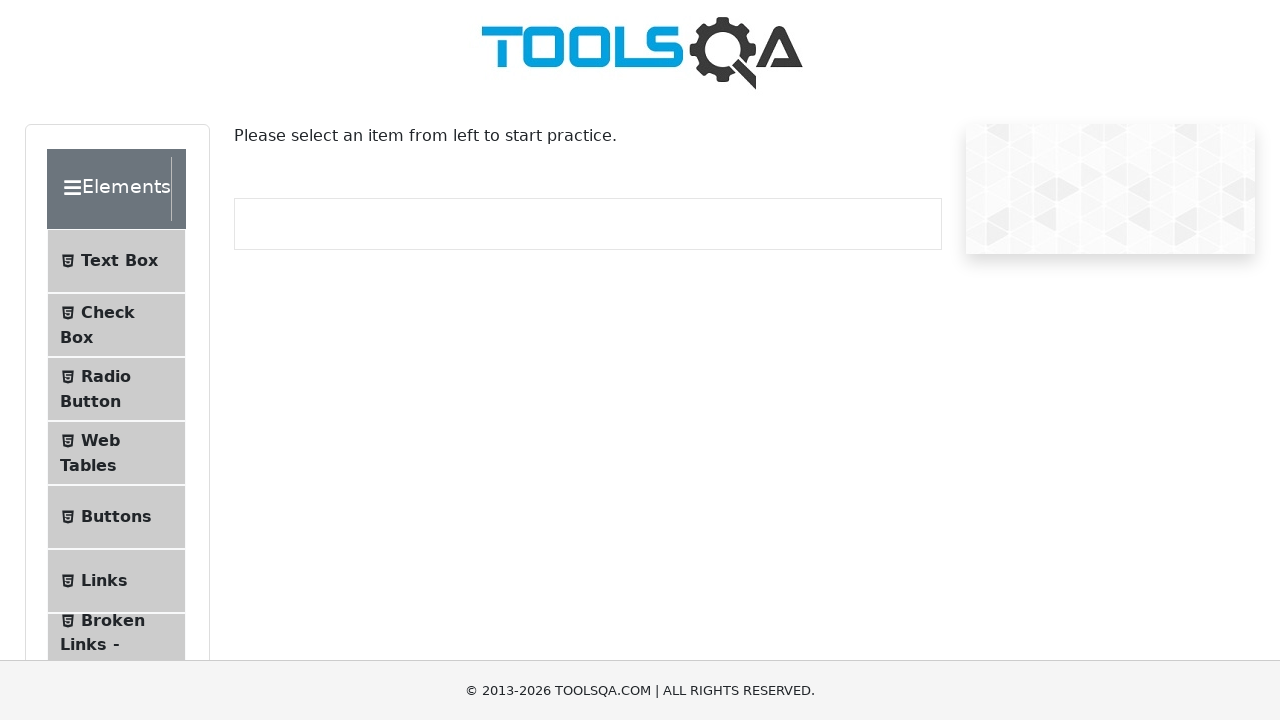

Clicked on Buttons menu item at (116, 517) on li >> internal:has-text="Buttons"i
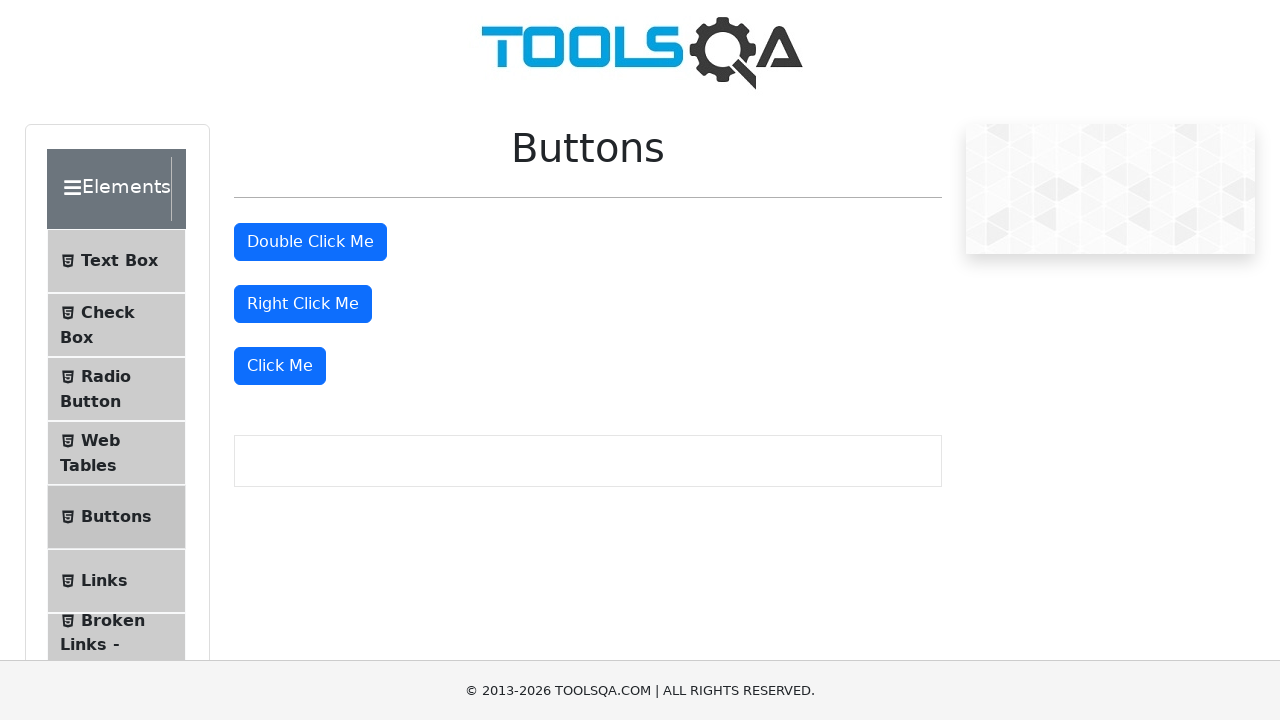

Located the Double Click Me button
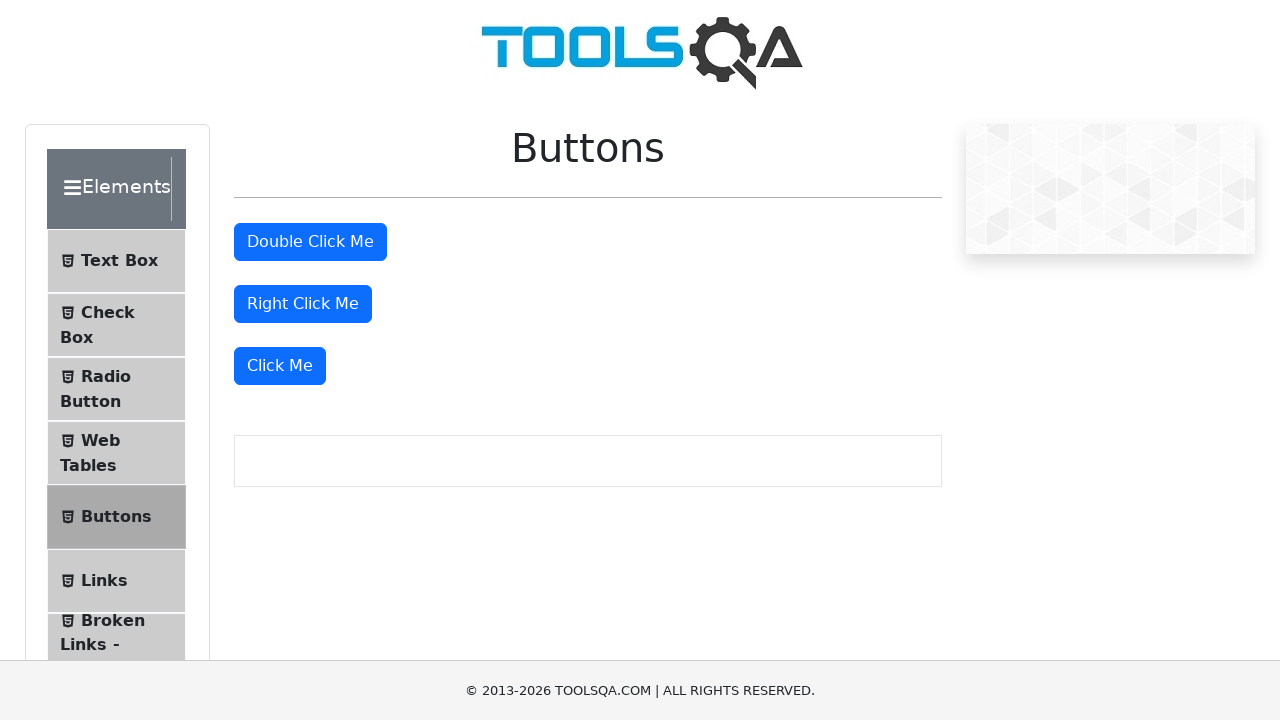

Performed single click on Double Click Me button at (310, 242) on internal:role=button[name="Double Click Me"i]
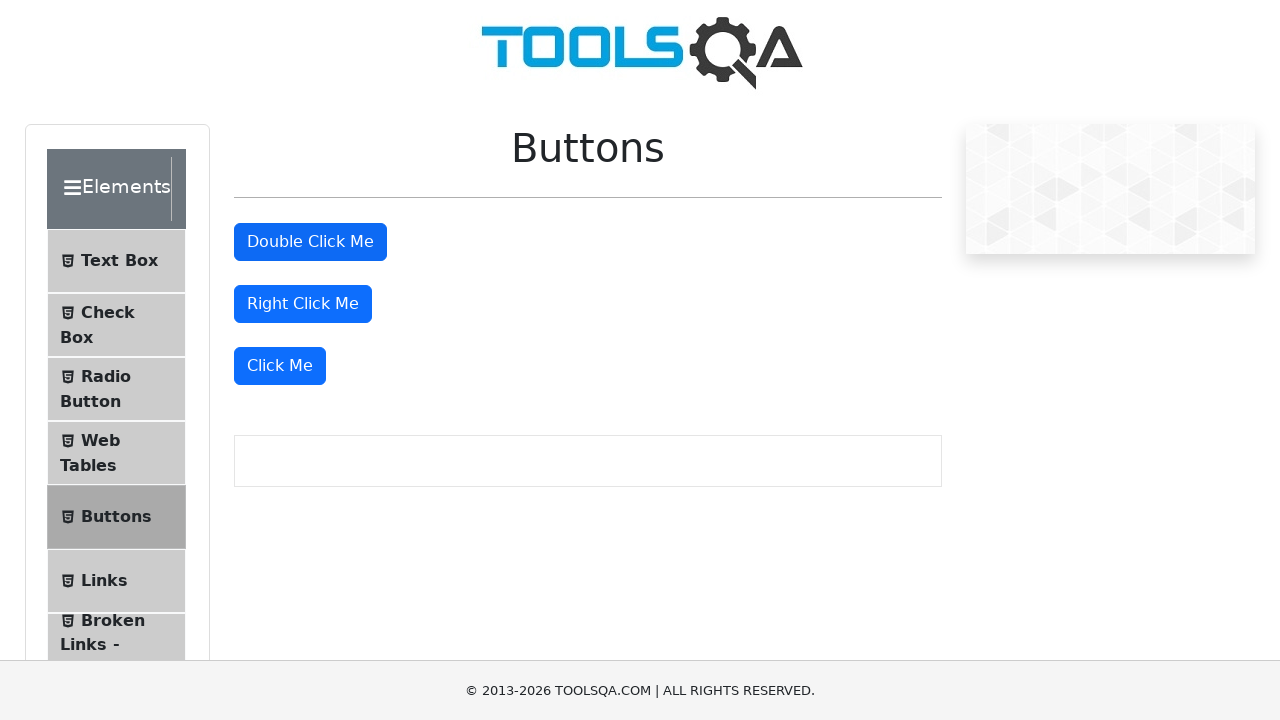

Performed right click on Double Click Me button at (310, 242) on internal:role=button[name="Double Click Me"i]
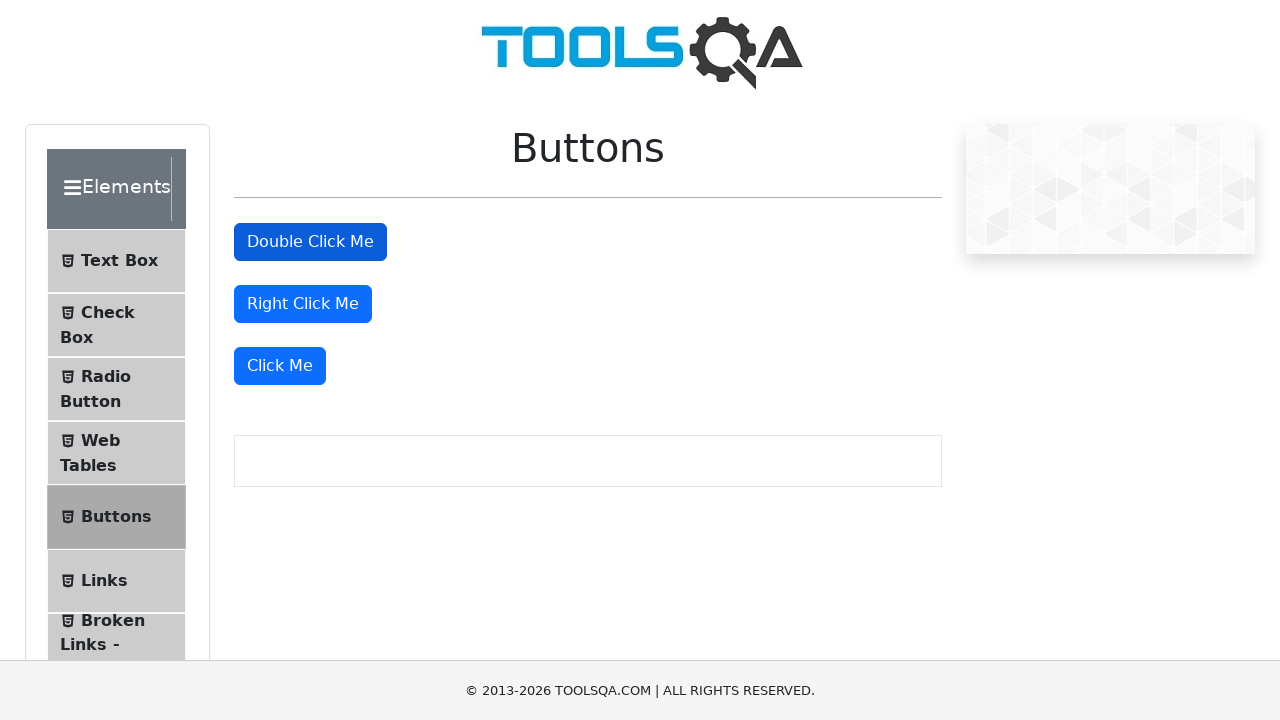

Performed double click on Double Click Me button at (310, 242) on internal:role=button[name="Double Click Me"i]
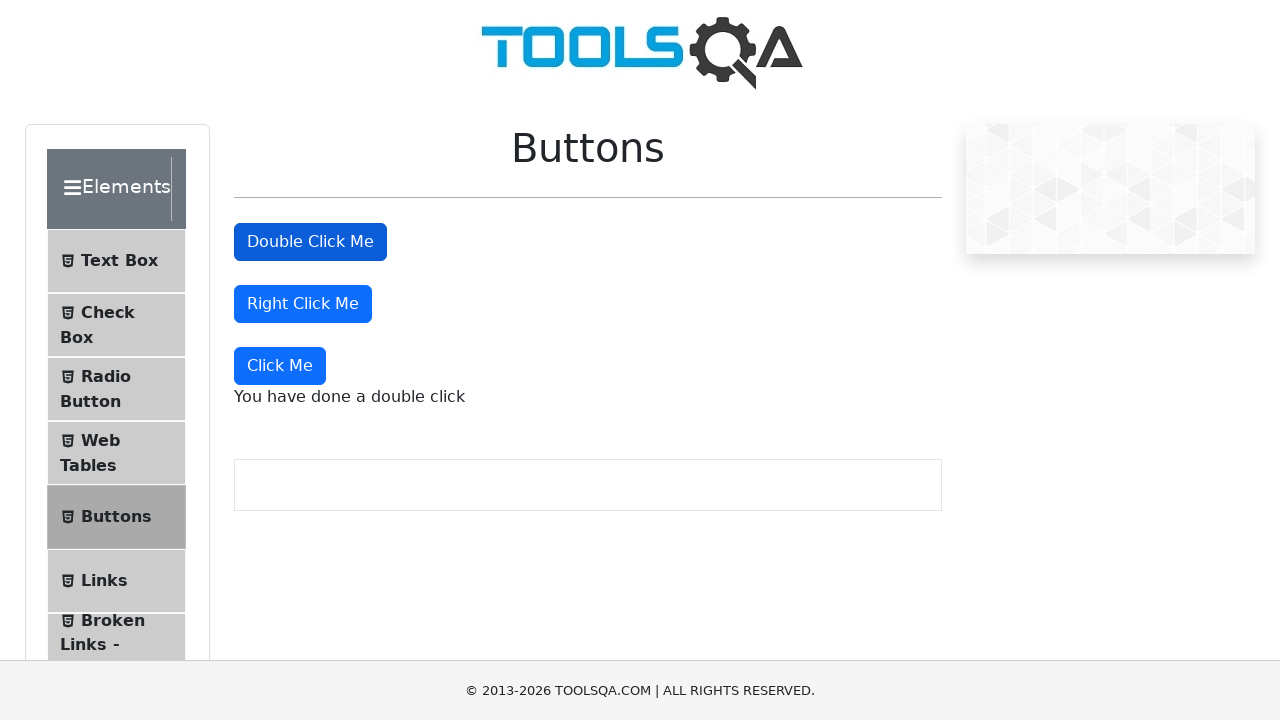

Success message 'You have done a double click' appeared
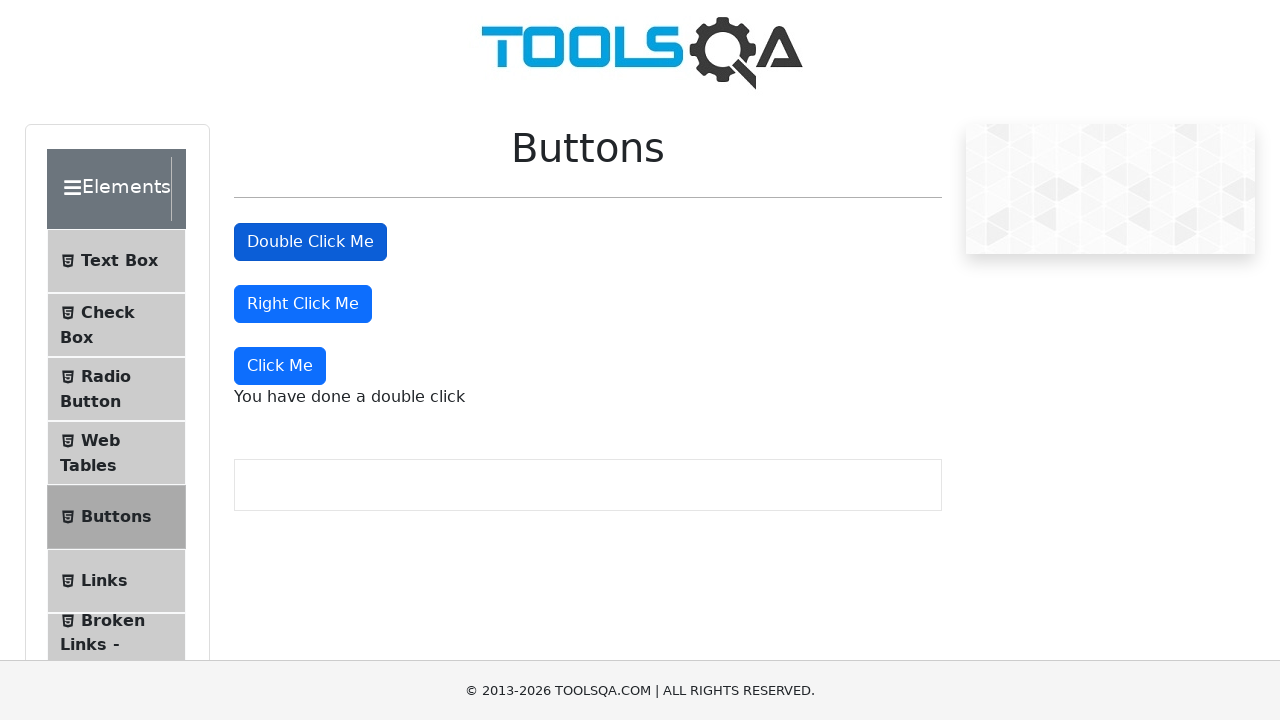

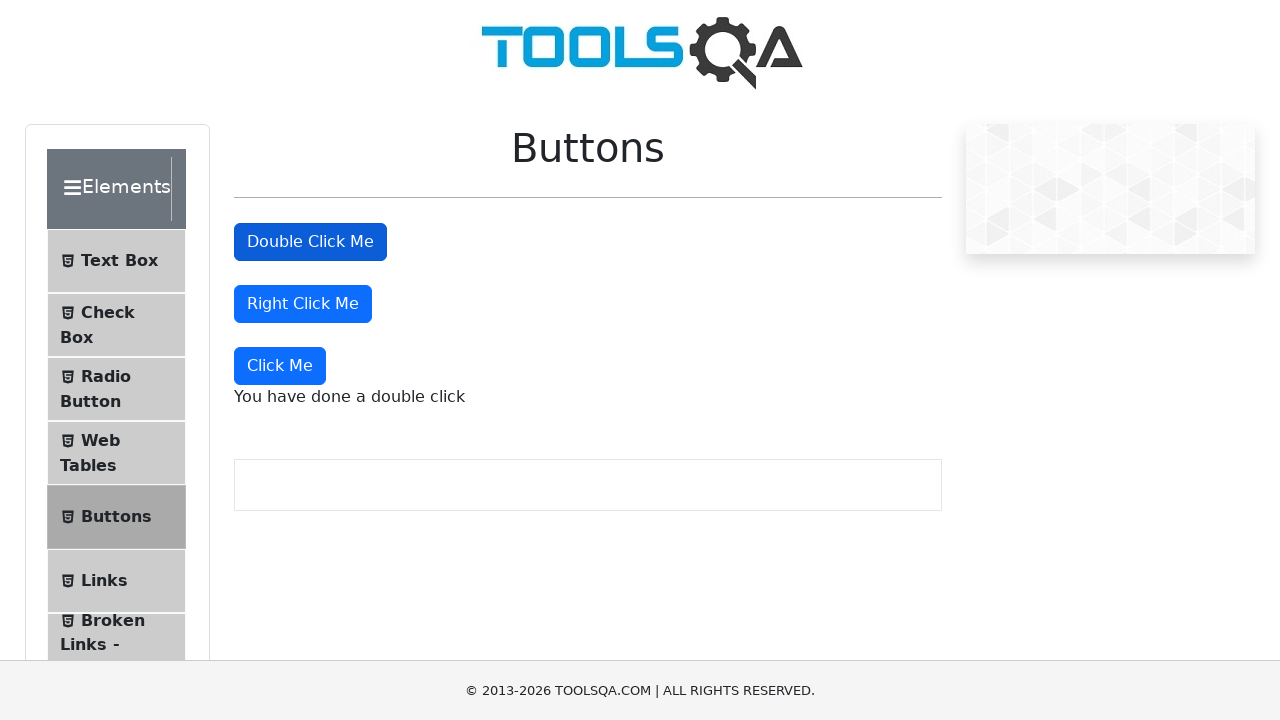